Tests adding jQuery Growl notifications to a page by injecting jQuery, jQuery Growl library and CSS, then displaying notification messages on the page.

Starting URL: http://the-internet.herokuapp.com

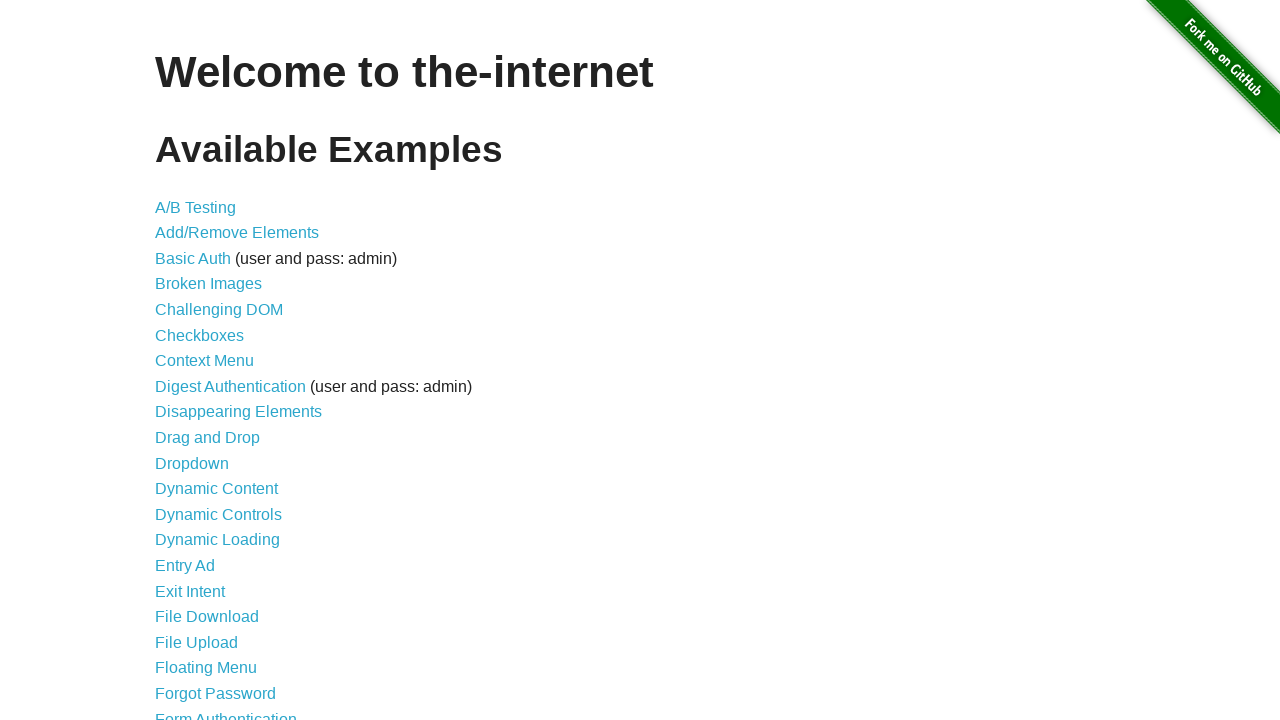

Navigated to the-internet.herokuapp.com
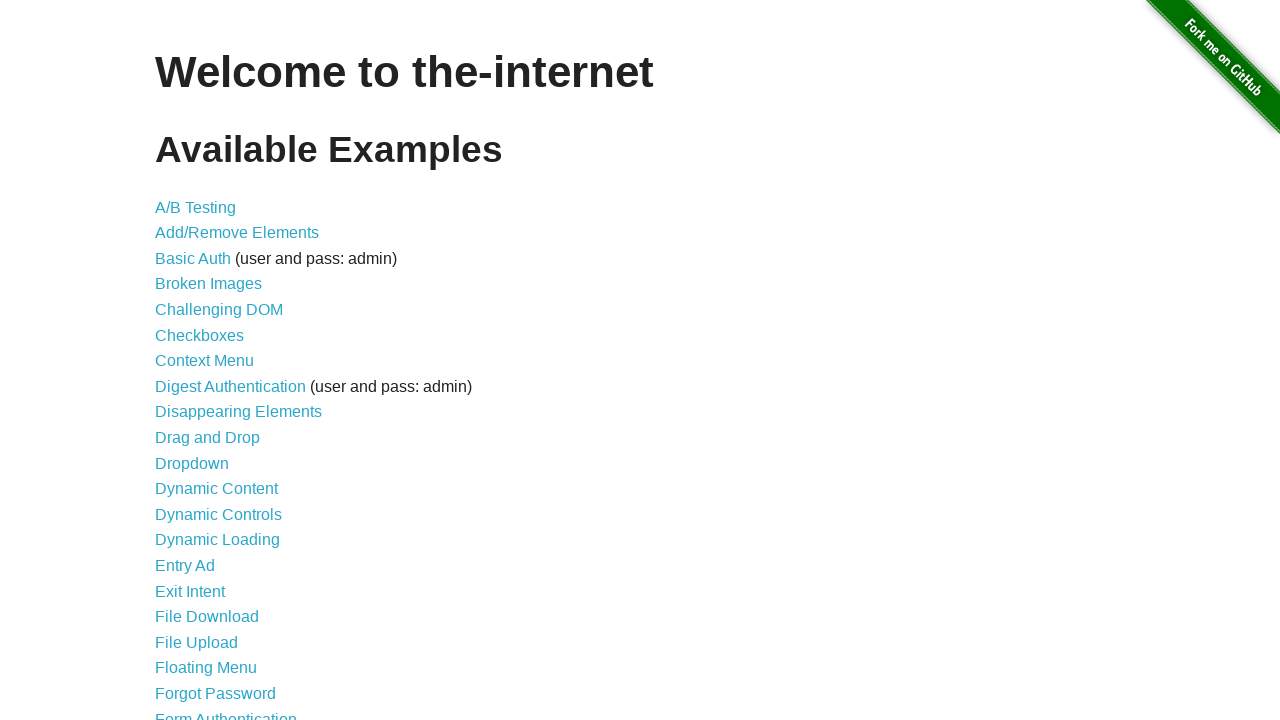

Injected jQuery library into page
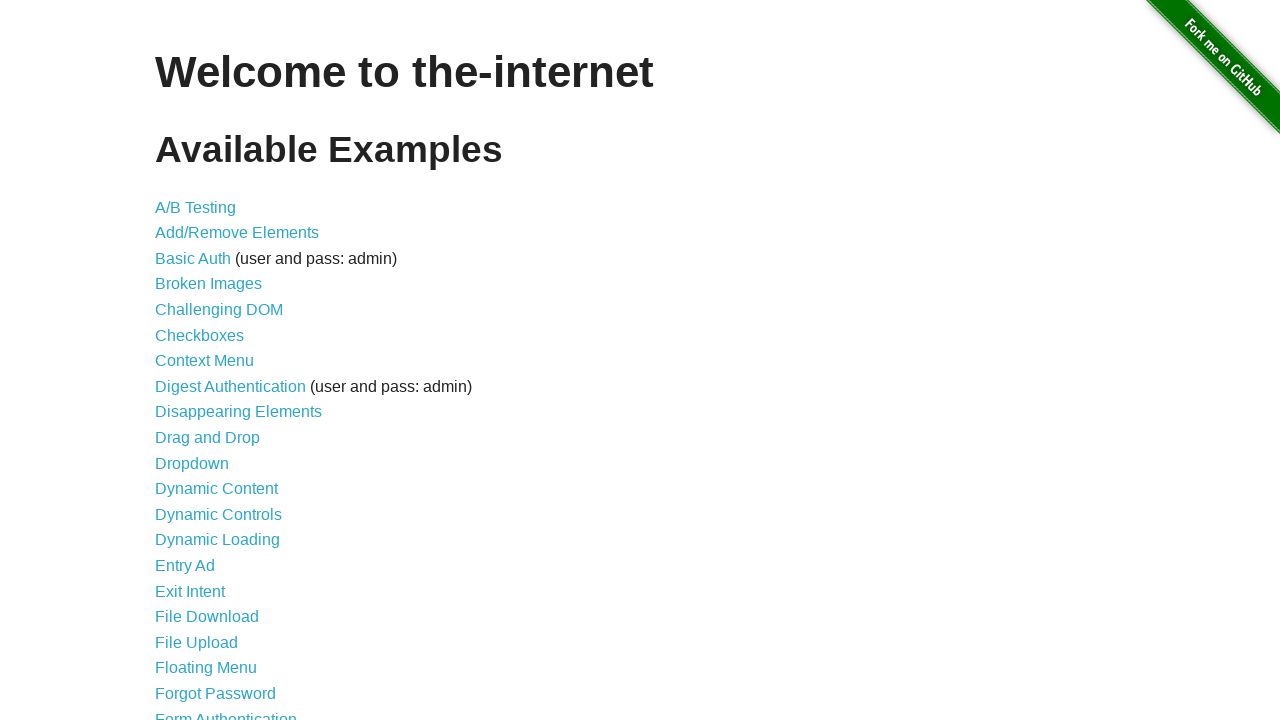

jQuery library loaded successfully
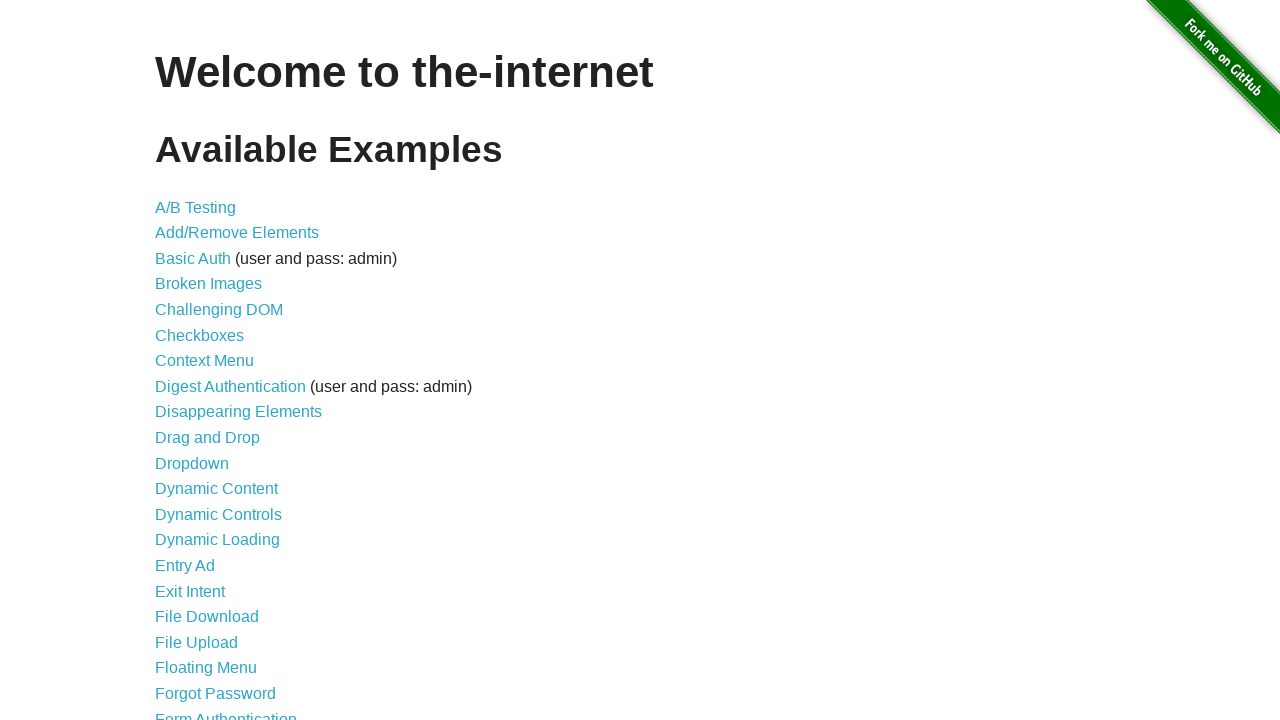

Injected jQuery Growl library into page
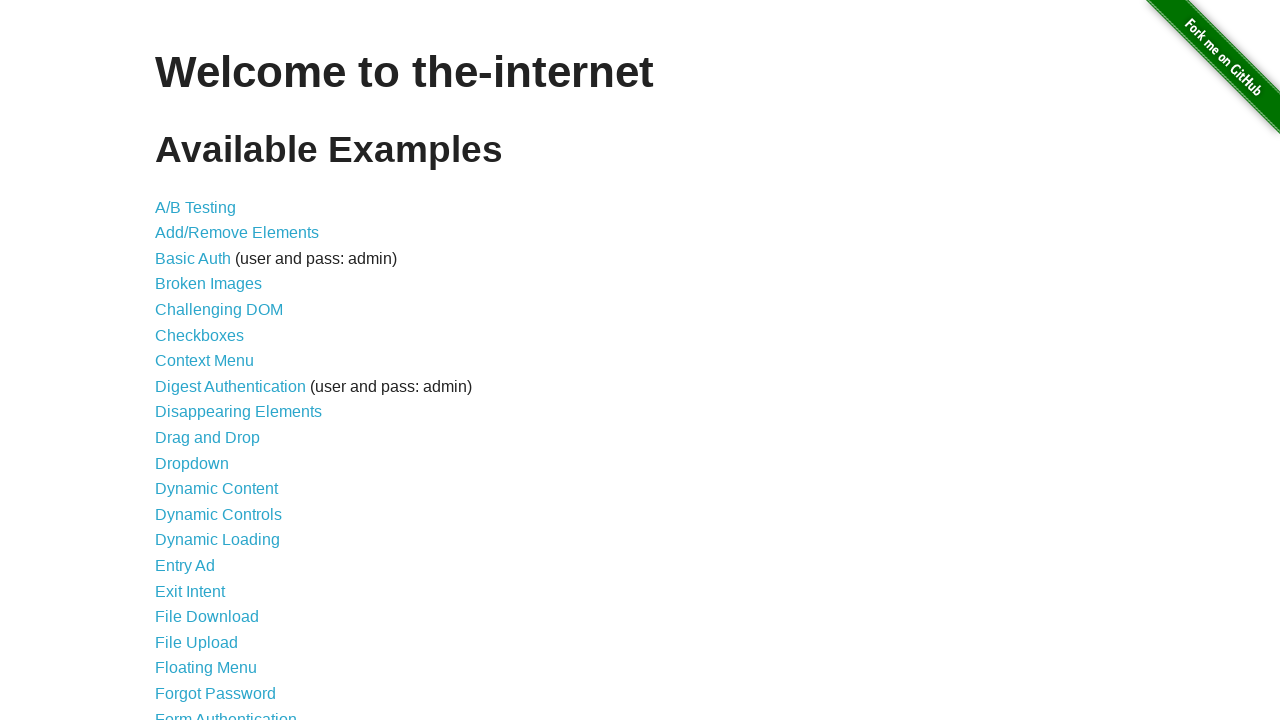

Injected jQuery Growl CSS stylesheet into page
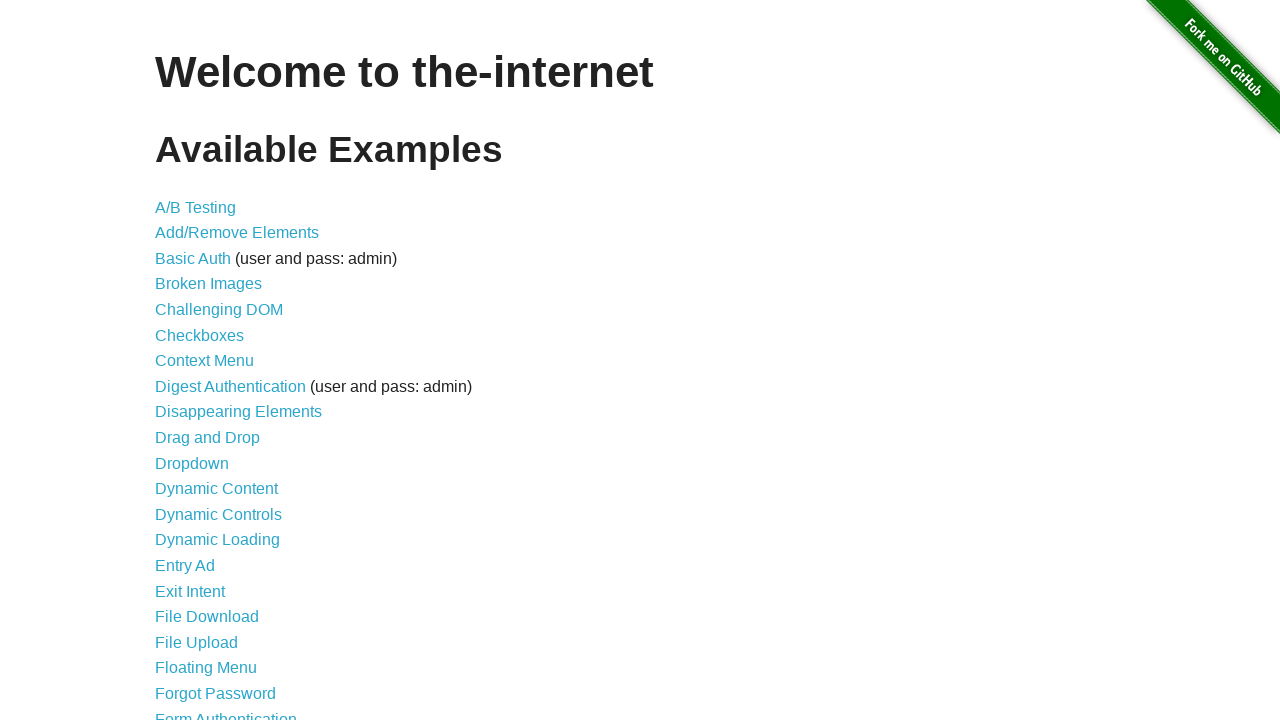

jQuery Growl library ready for use
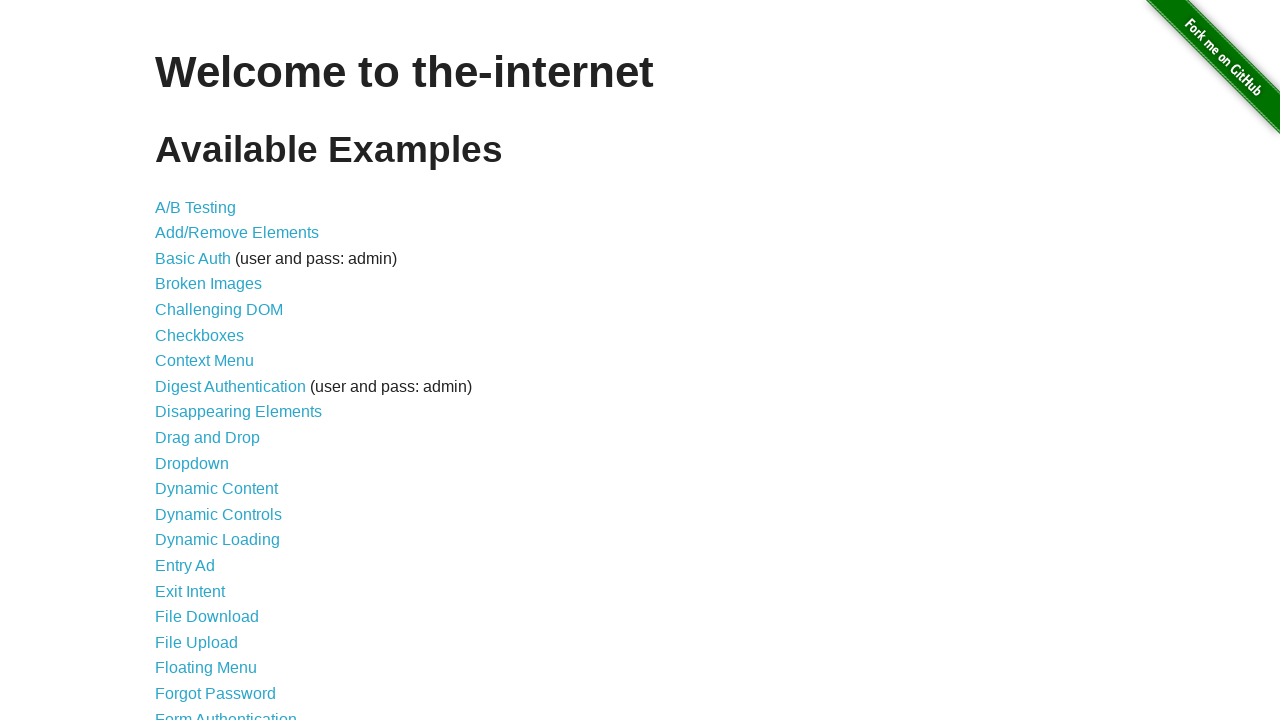

Displayed GET notification message
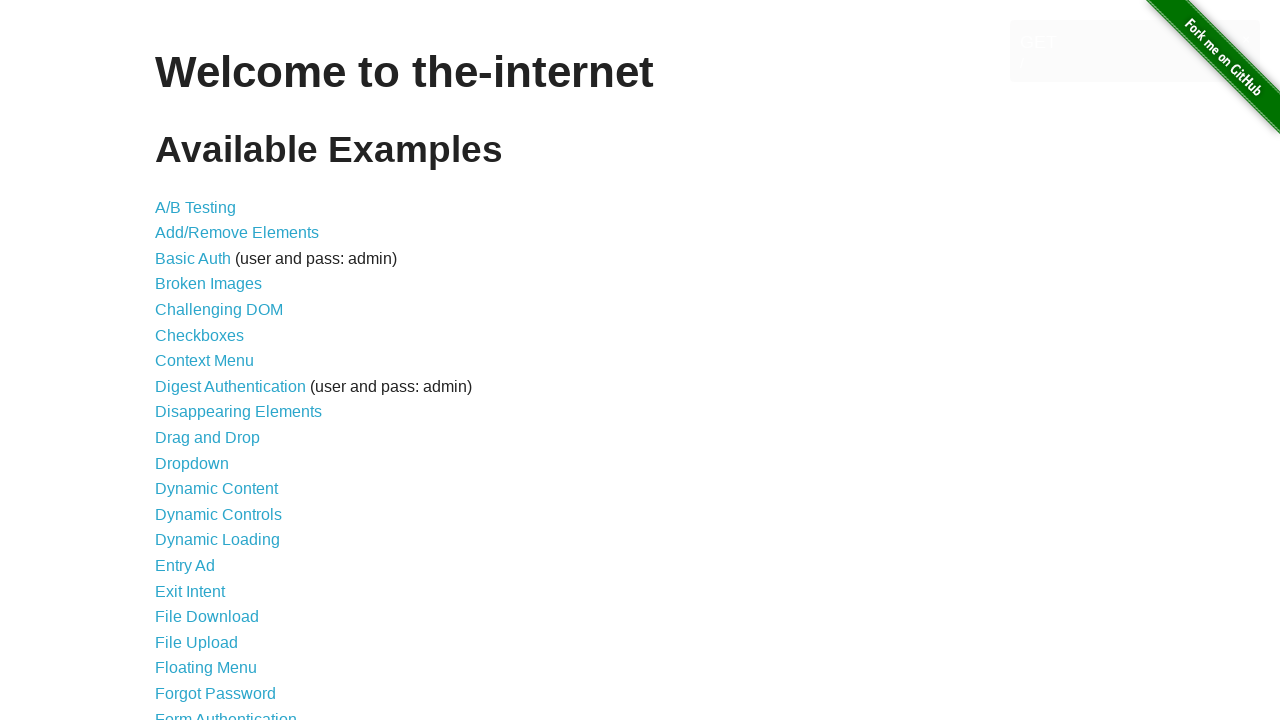

Displayed error notification message
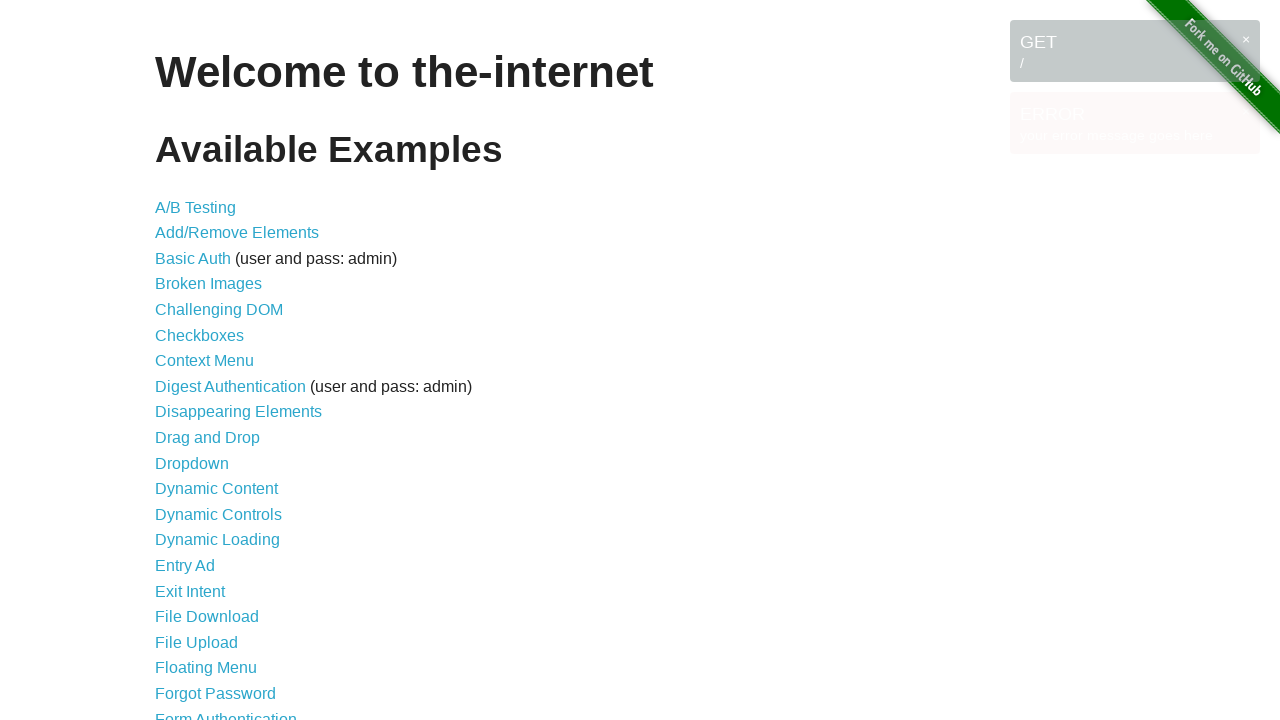

Displayed notice notification message
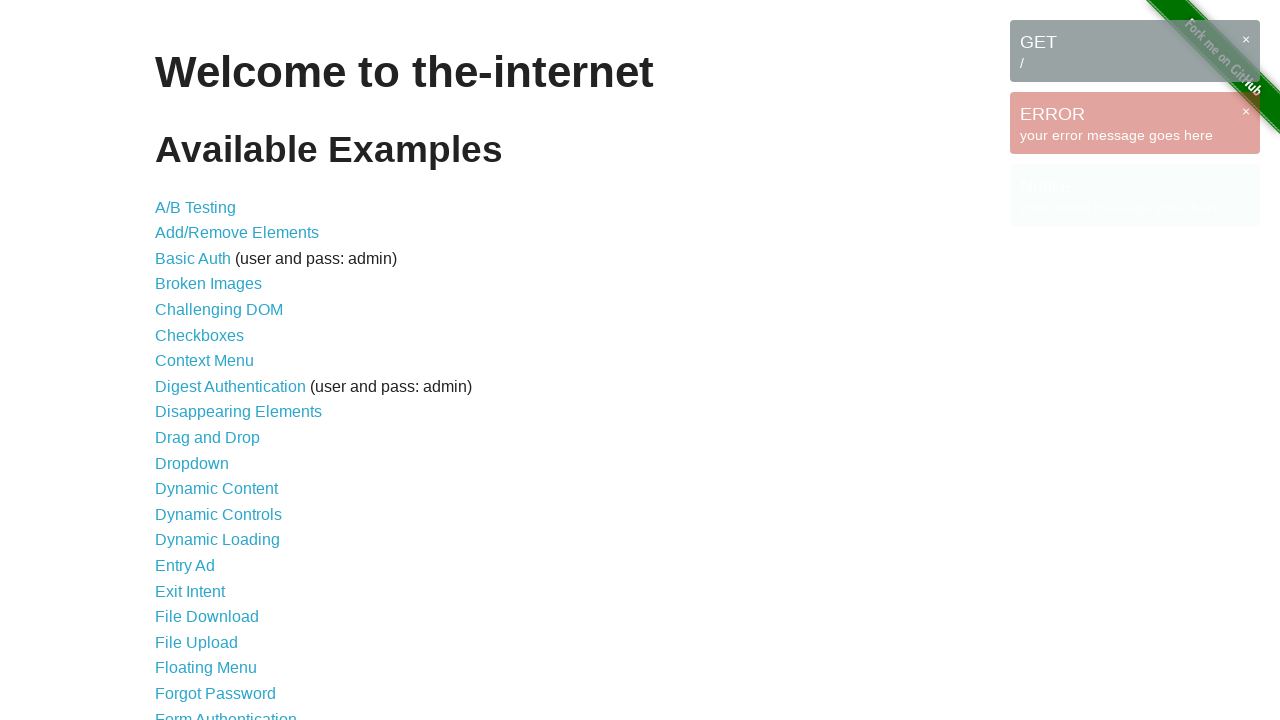

Displayed warning notification message
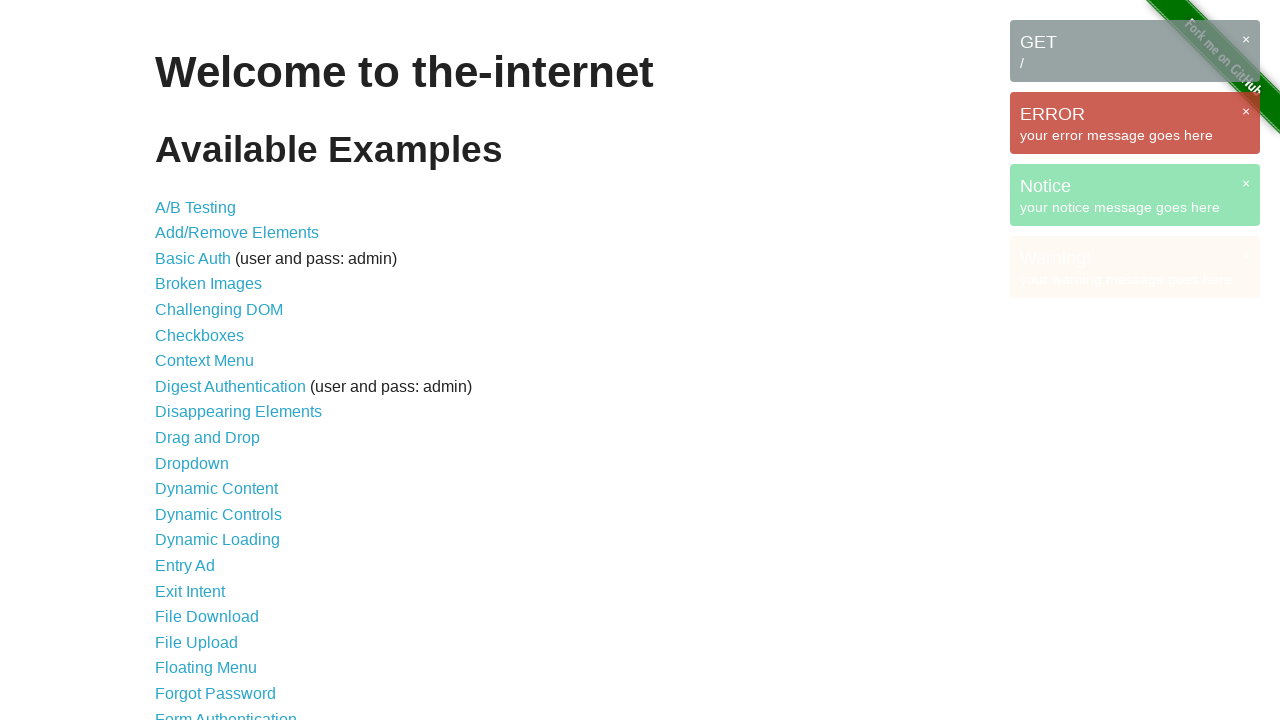

All growl notification messages loaded and visible
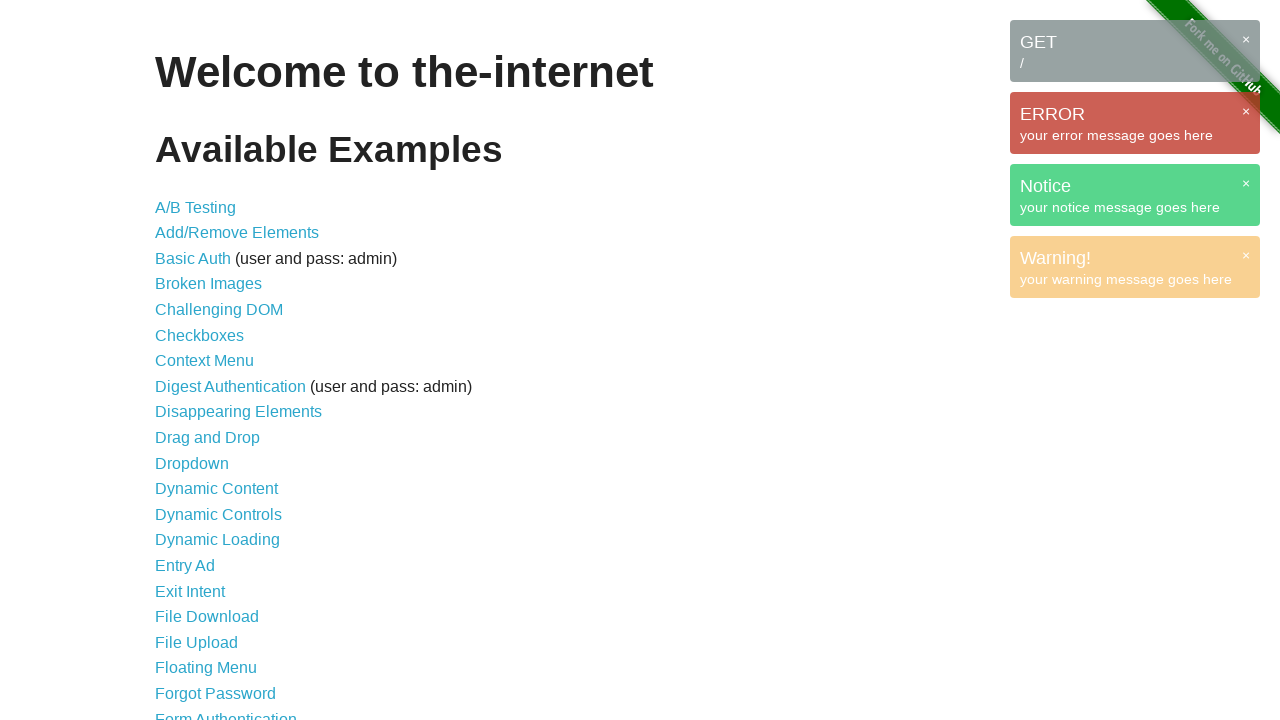

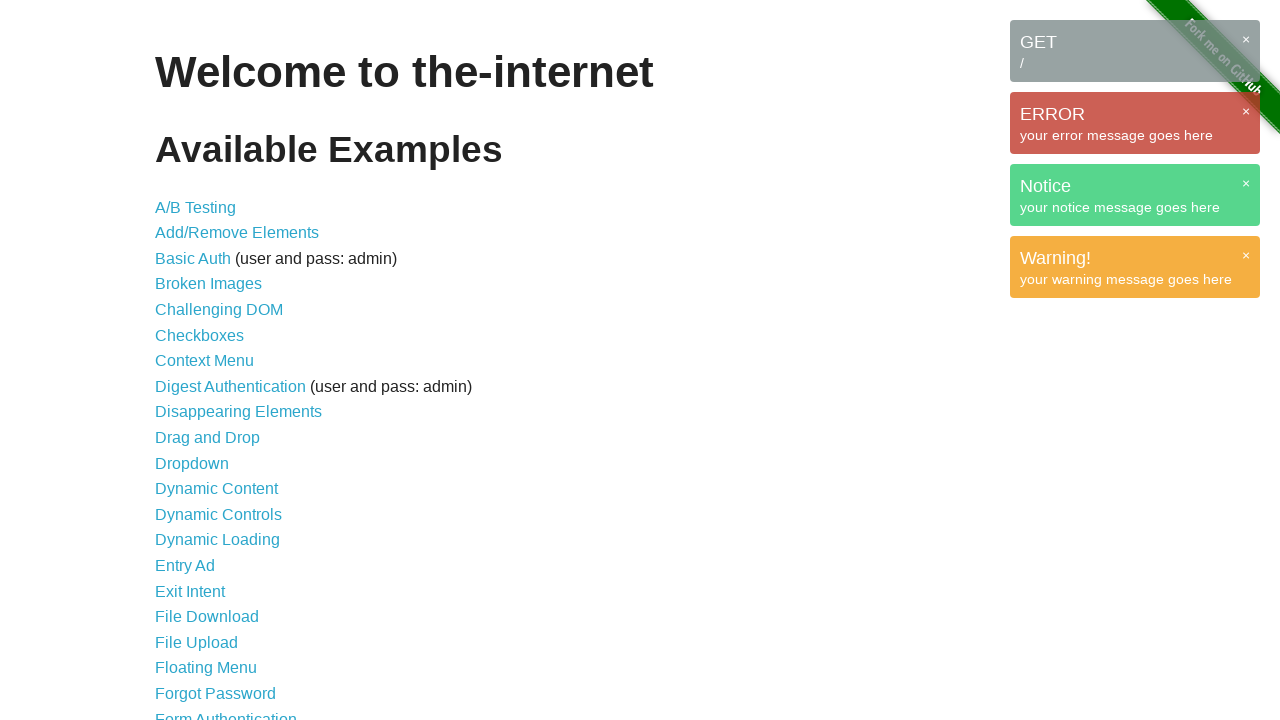